Tests a multi-select dropdown component by clicking on the dropdown and selecting multiple options from the list

Starting URL: https://www.jqueryscript.net/demo/Drop-Down-Combo-Tree/

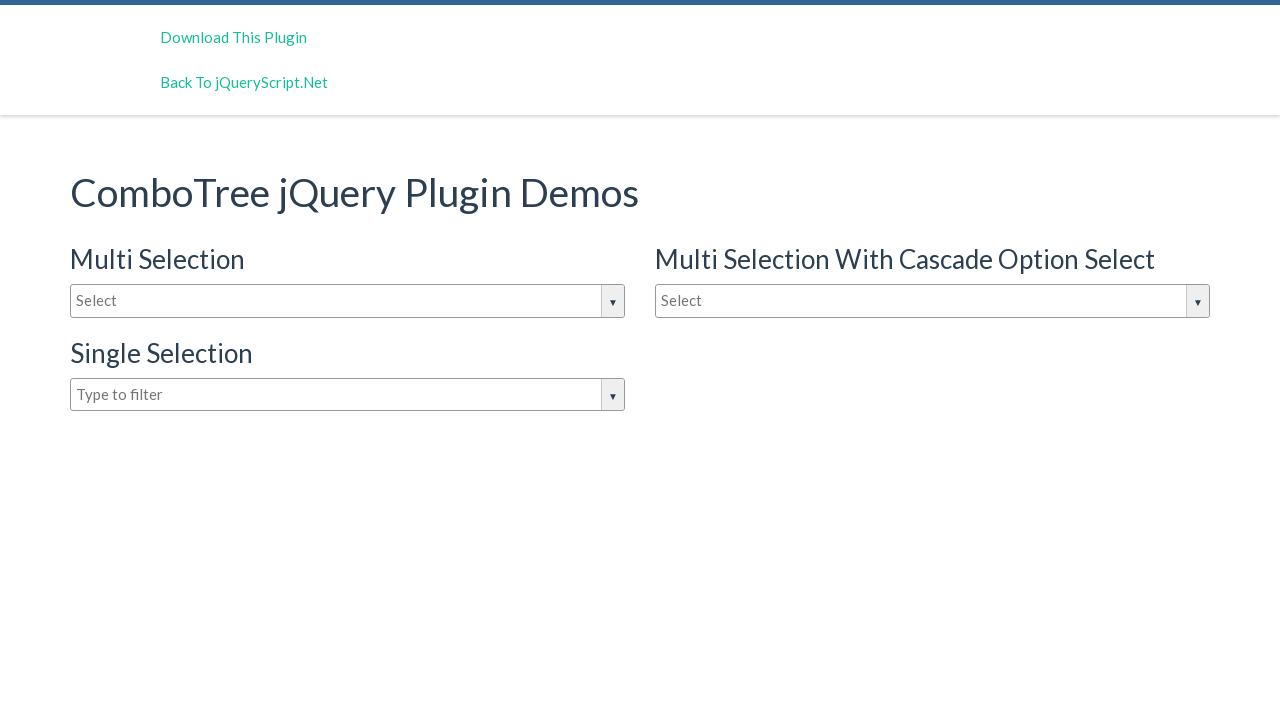

Clicked on the multi-select dropdown to open it at (348, 301) on #justAnInputBox
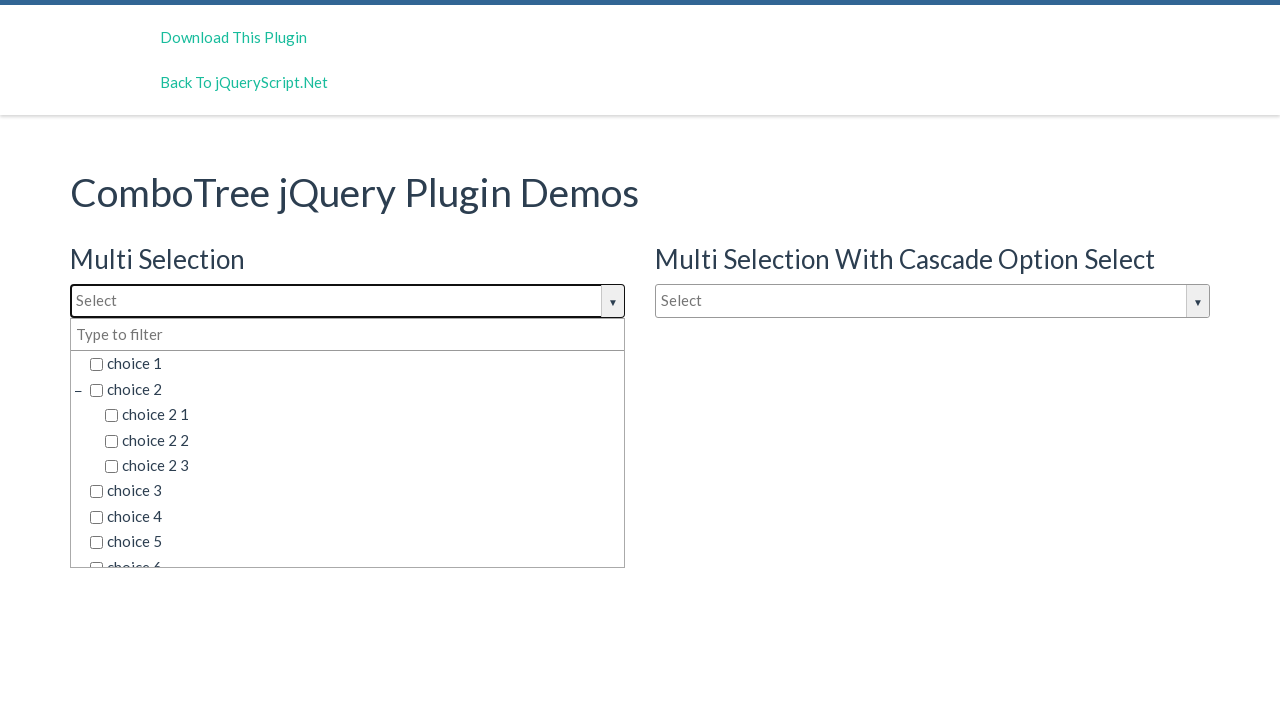

Retrieved all dropdown options from the DOM
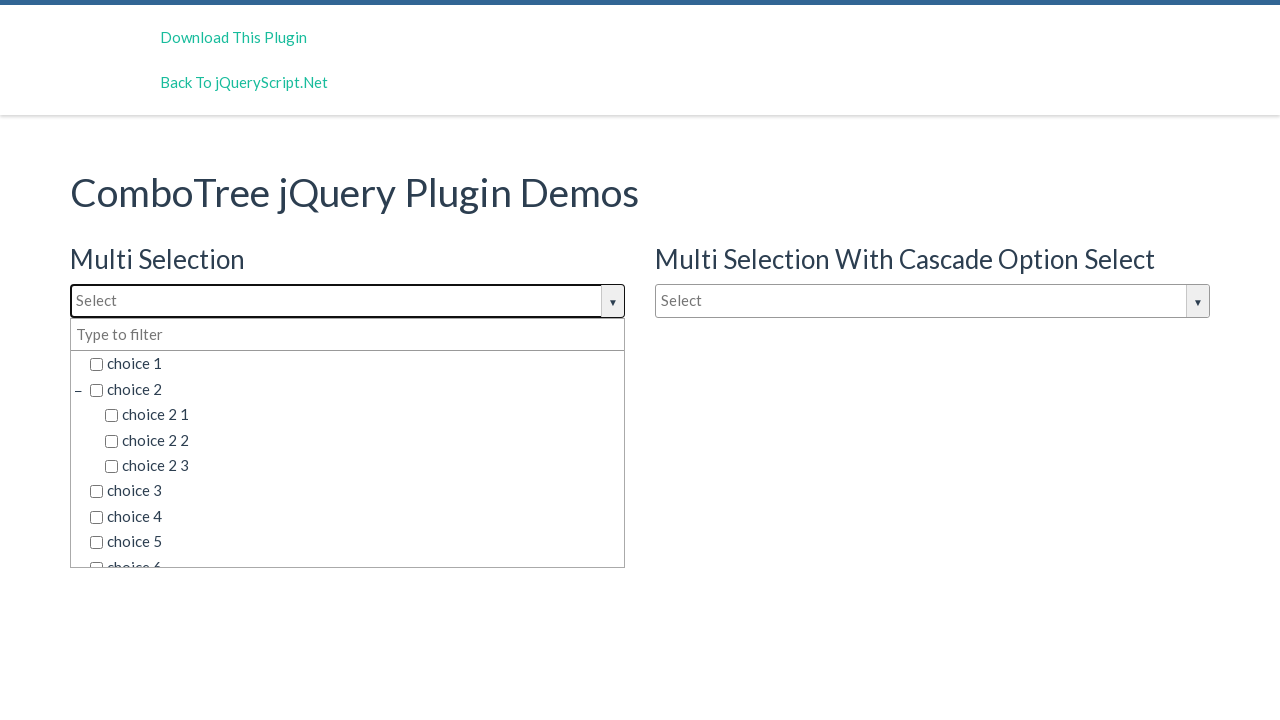

Selected option 'choice 1' from the dropdown at (355, 364) on span.comboTreeItemTitle >> nth=0
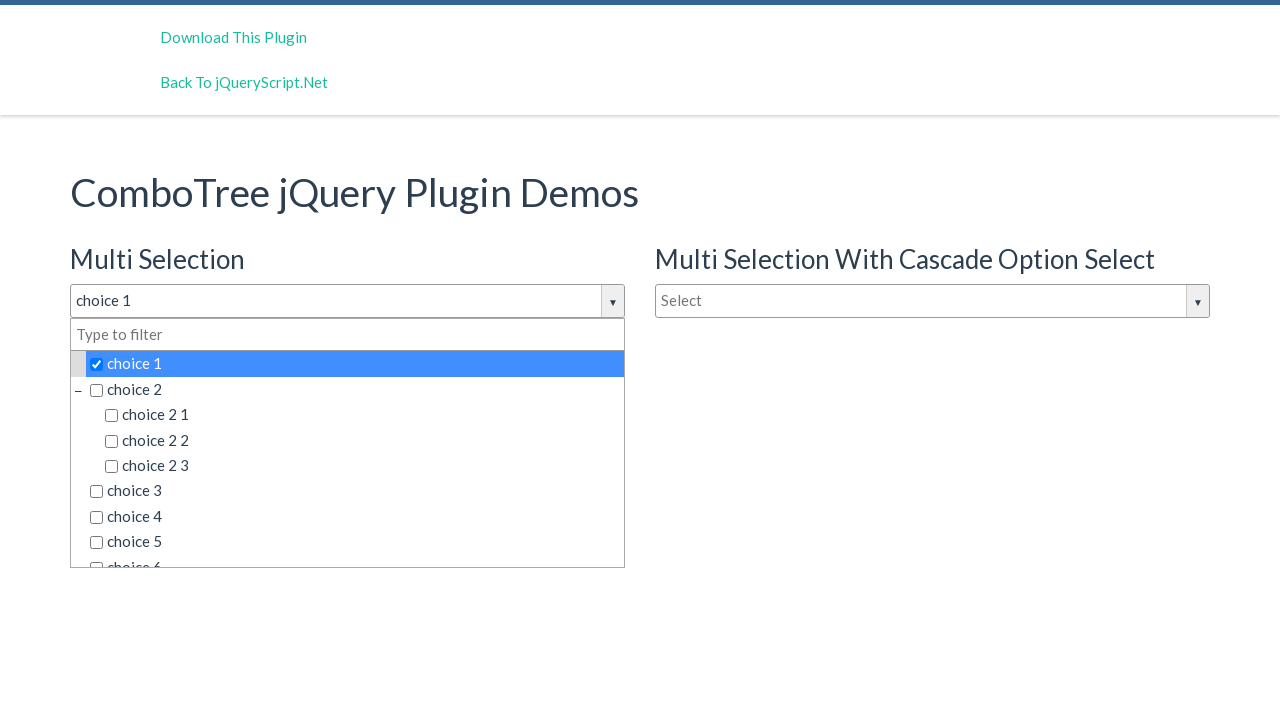

Selected option 'choice 2' from the dropdown at (355, 389) on span.comboTreeItemTitle >> nth=1
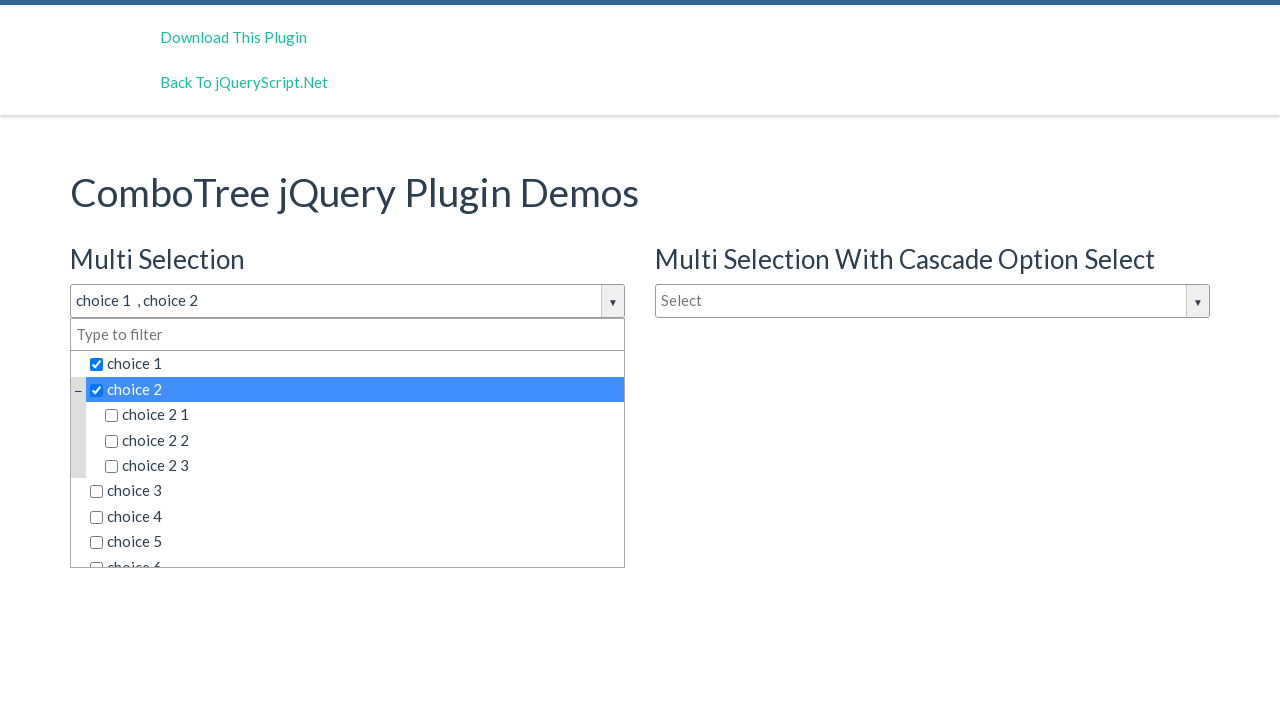

Selected option 'choice 2 1' from the dropdown at (362, 415) on span.comboTreeItemTitle >> nth=2
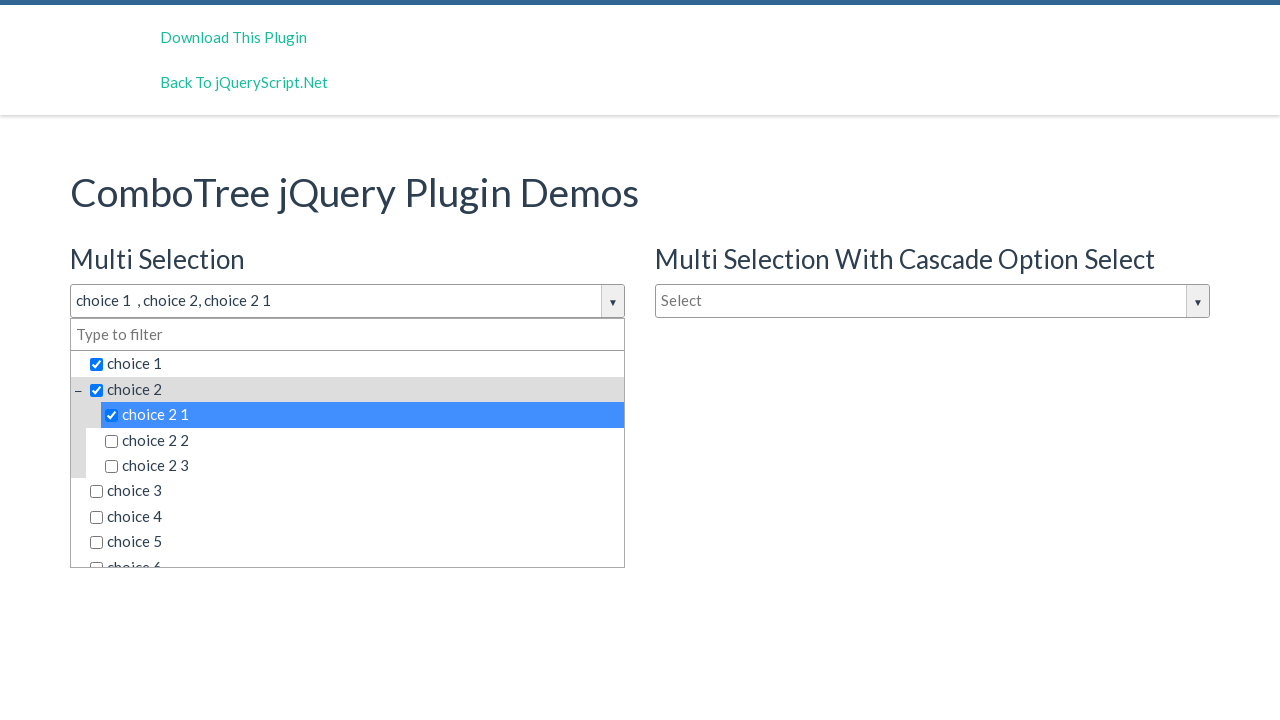

Selected option 'choice 2 2' from the dropdown at (362, 440) on span.comboTreeItemTitle >> nth=3
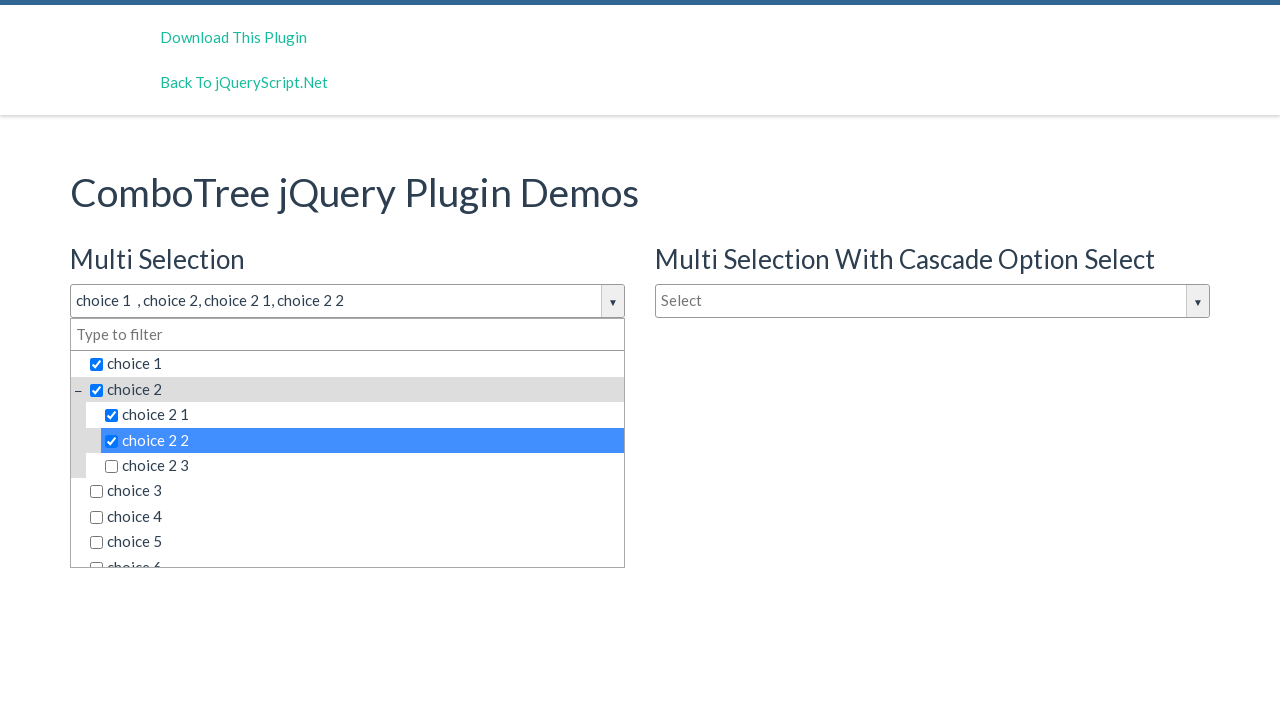

Selected option 'choice 2 3' from the dropdown at (362, 466) on span.comboTreeItemTitle >> nth=4
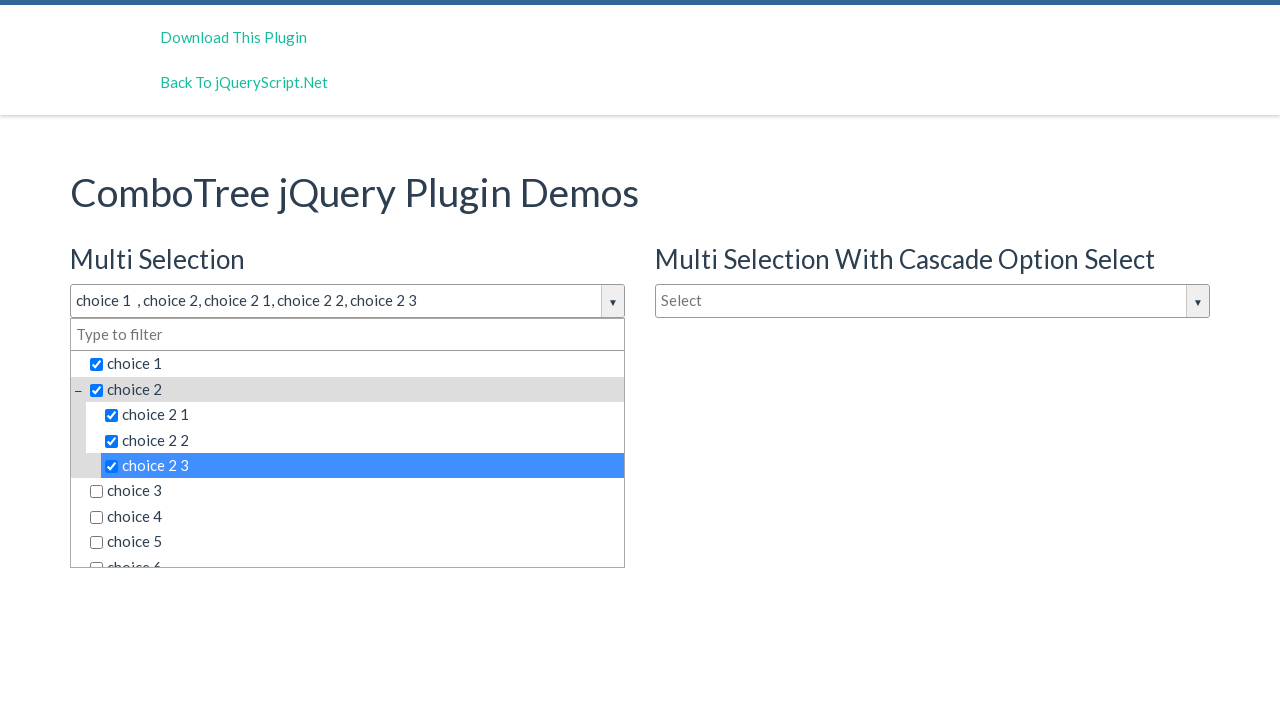

Selected option 'choice 3' from the dropdown at (355, 491) on span.comboTreeItemTitle >> nth=5
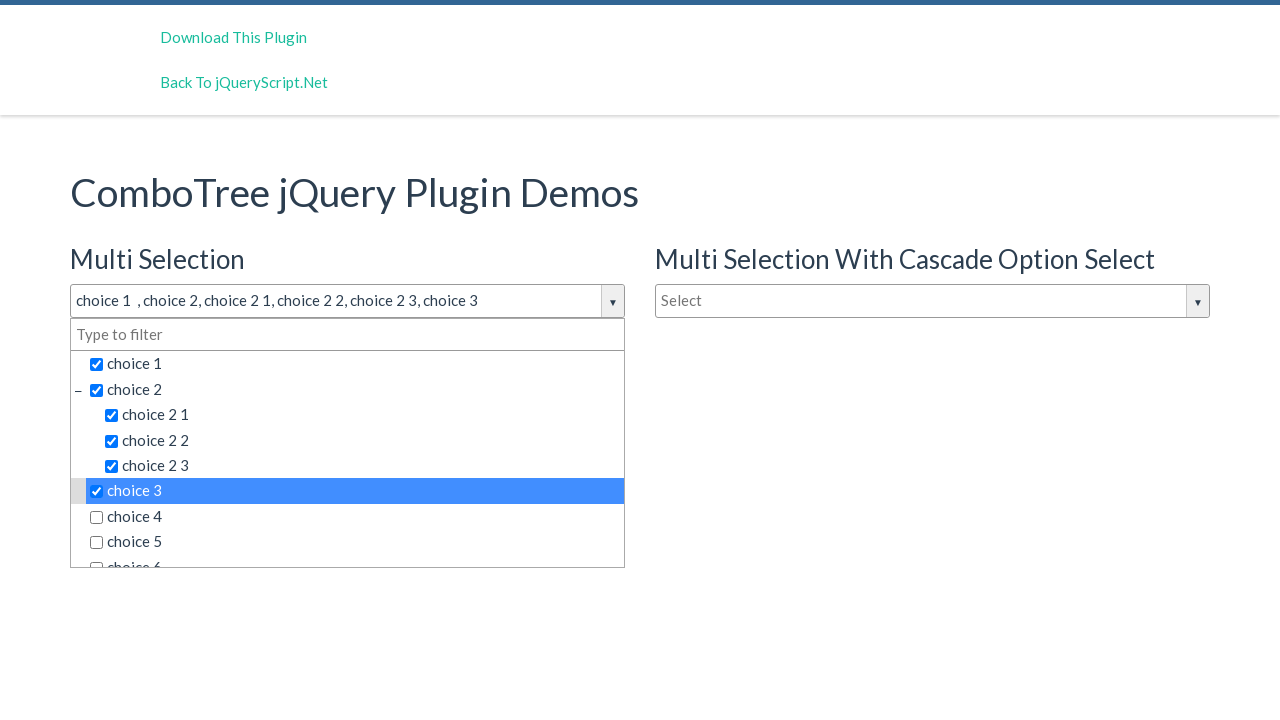

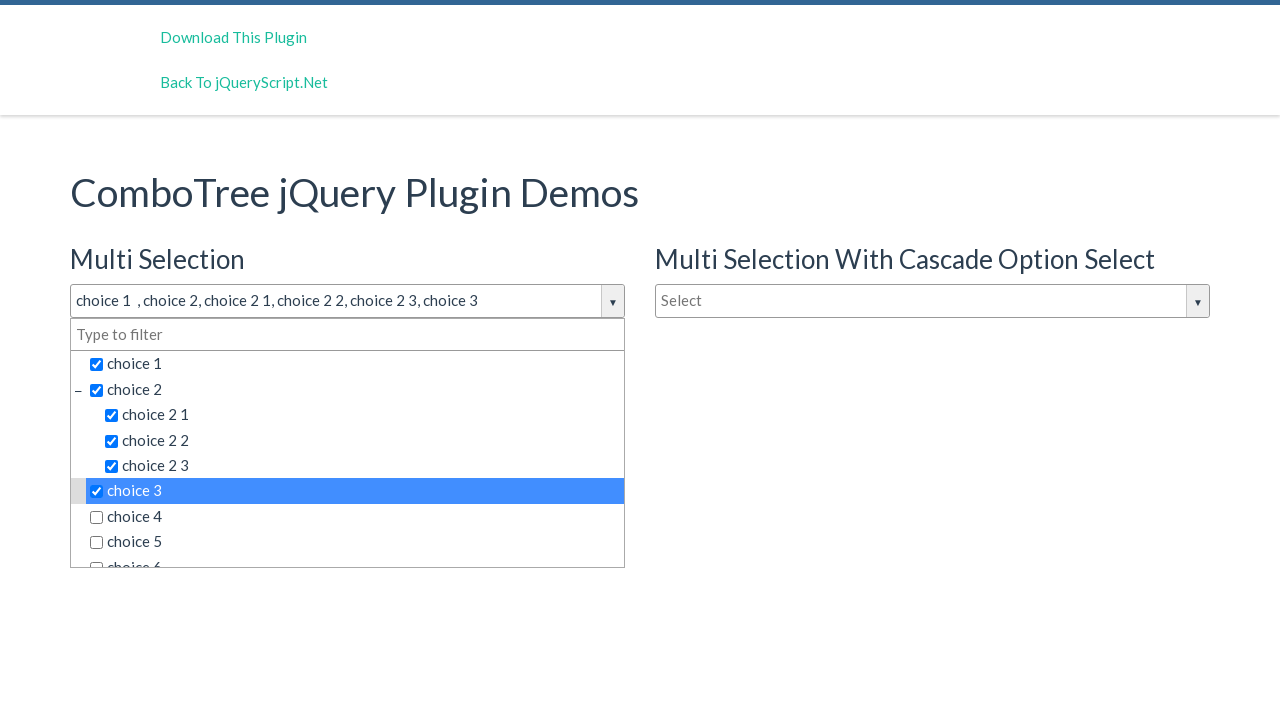